Tests clicking on a hide textbox button on a practice page to interact with hidden field functionality

Starting URL: https://www.letskodeit.com/practice

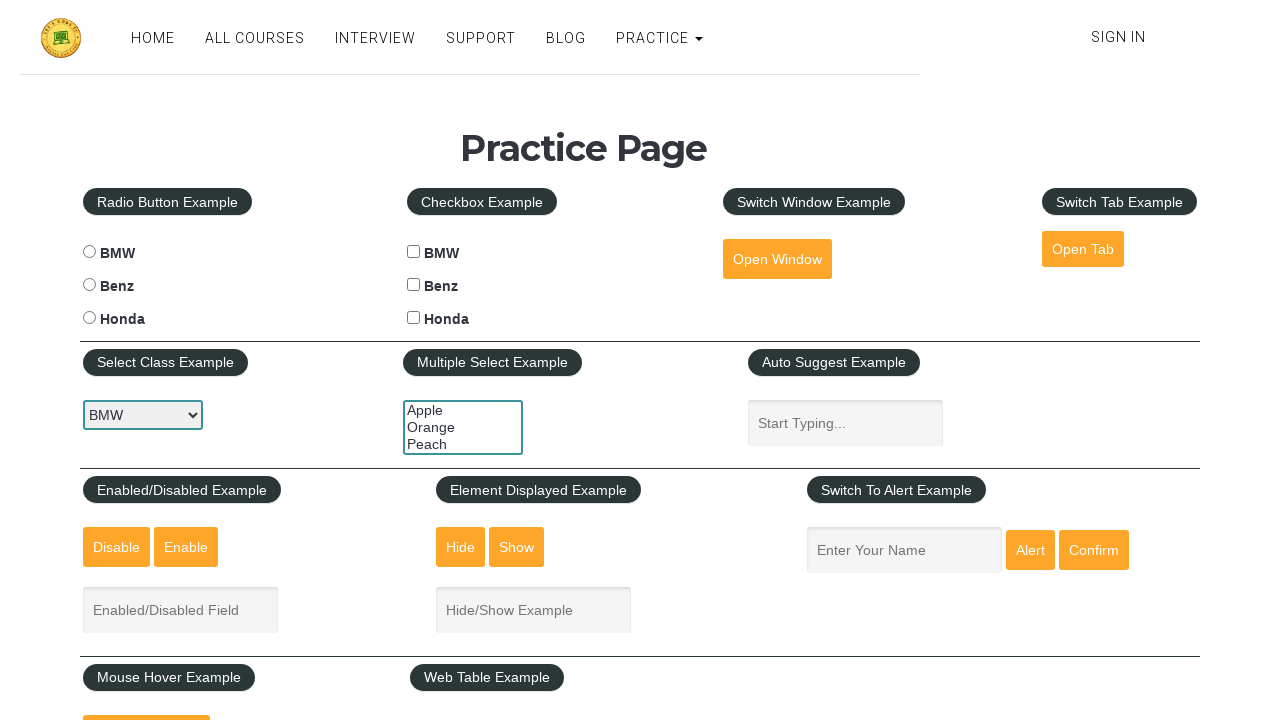

Clicked on the hide textbox button at (461, 547) on input#hide-textbox
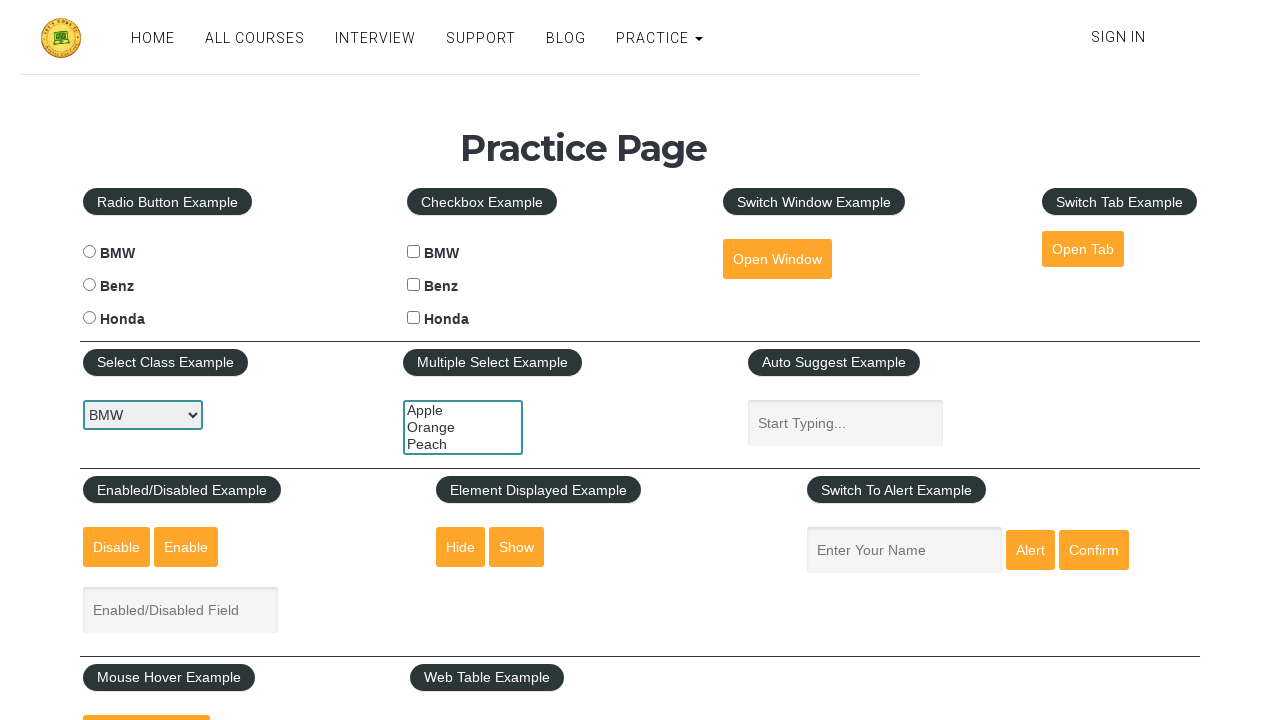

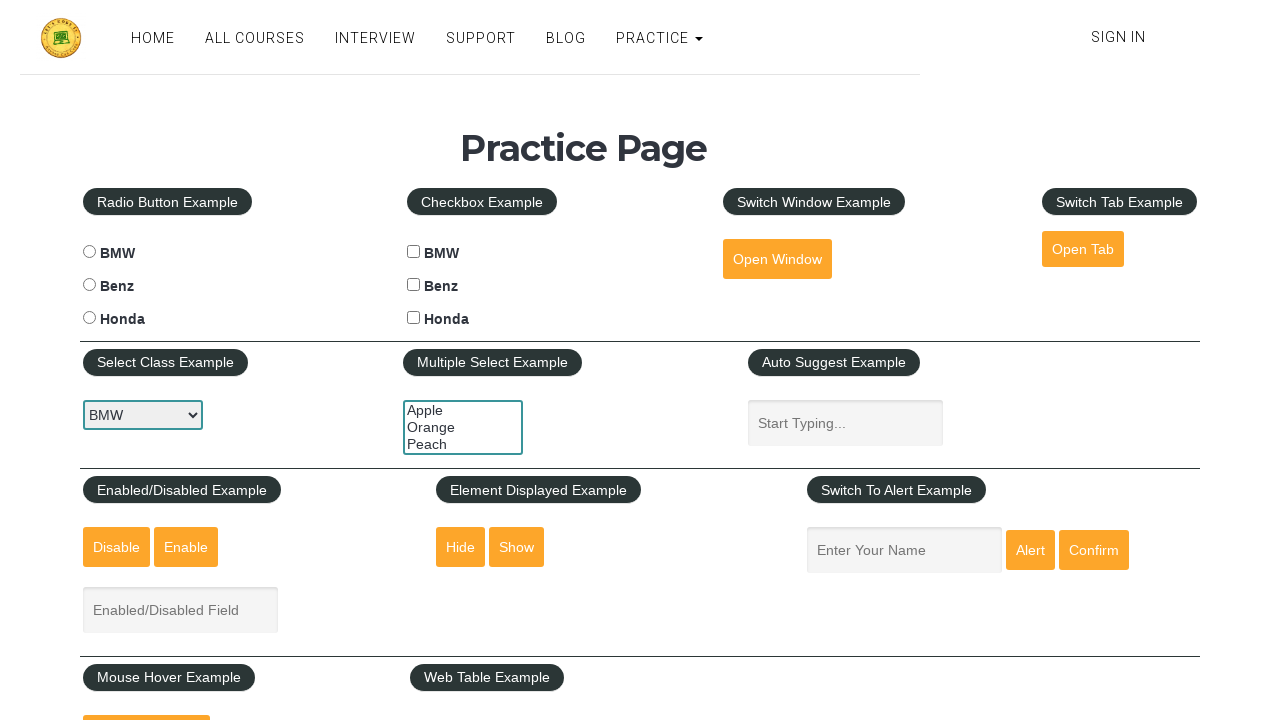